Tests an e-commerce shopping flow by adding specific vegetables (Cucumber, Brocolli, Beetroot) to cart, proceeding to checkout, and applying a promo code to verify discount functionality

Starting URL: https://rahulshettyacademy.com/seleniumPractise/

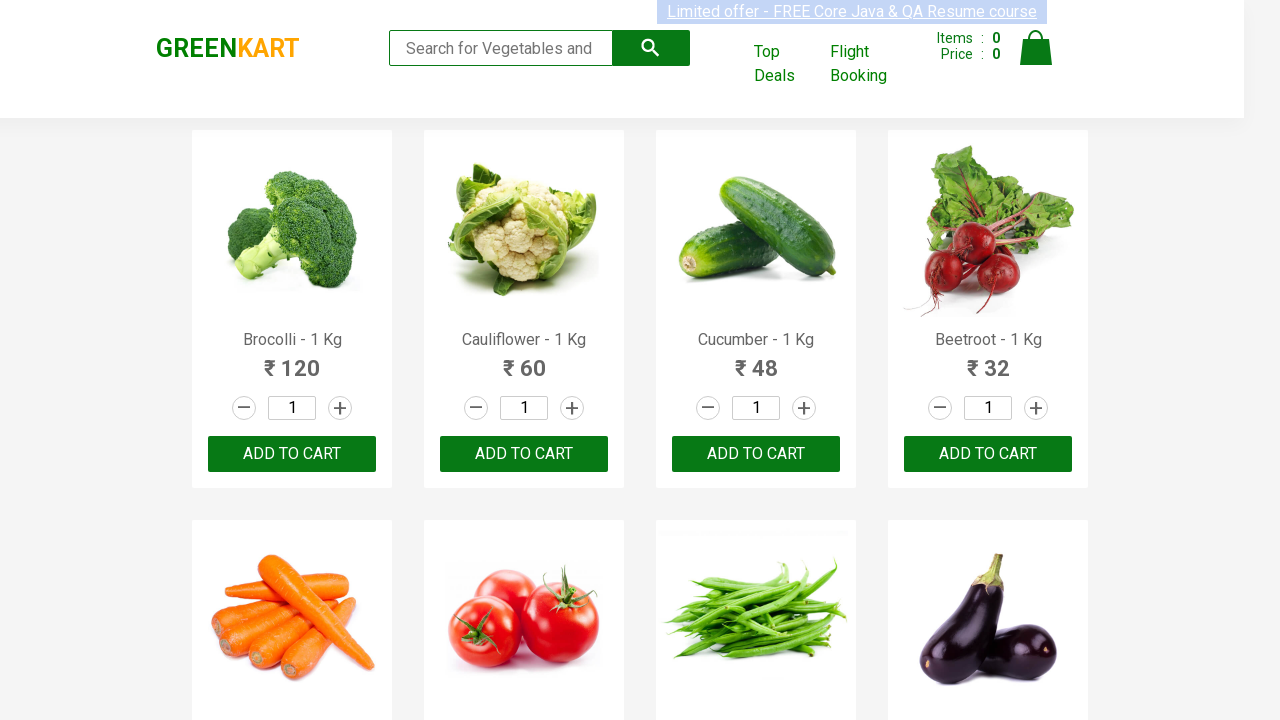

Waited for product list to load
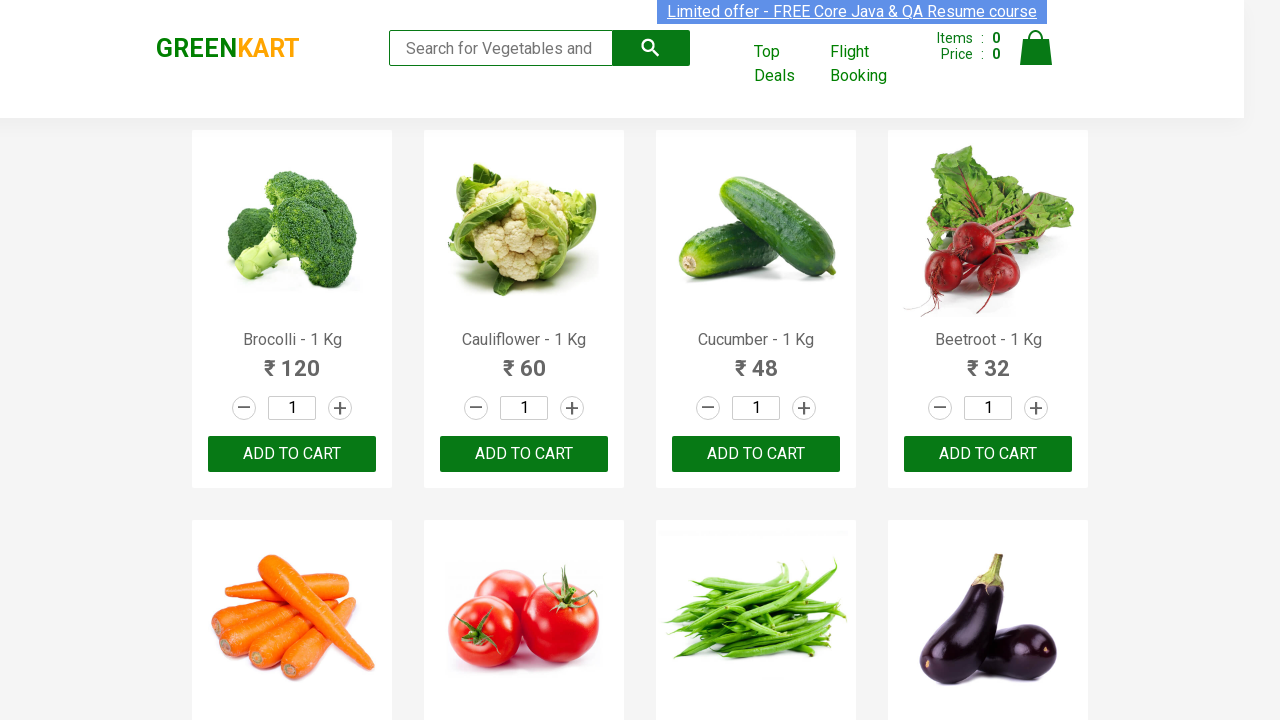

Added Brocolli to cart at (292, 454) on xpath=//div[@class='product-action']/button >> nth=0
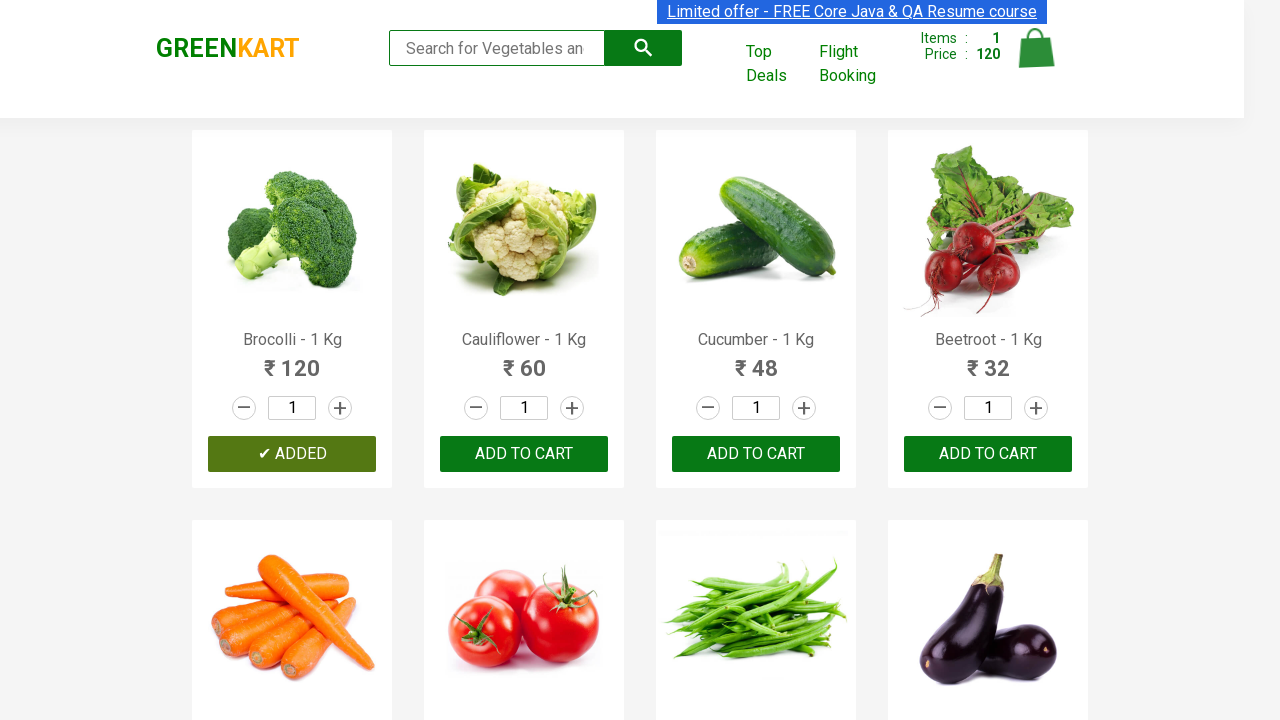

Added Cucumber to cart at (756, 454) on xpath=//div[@class='product-action']/button >> nth=2
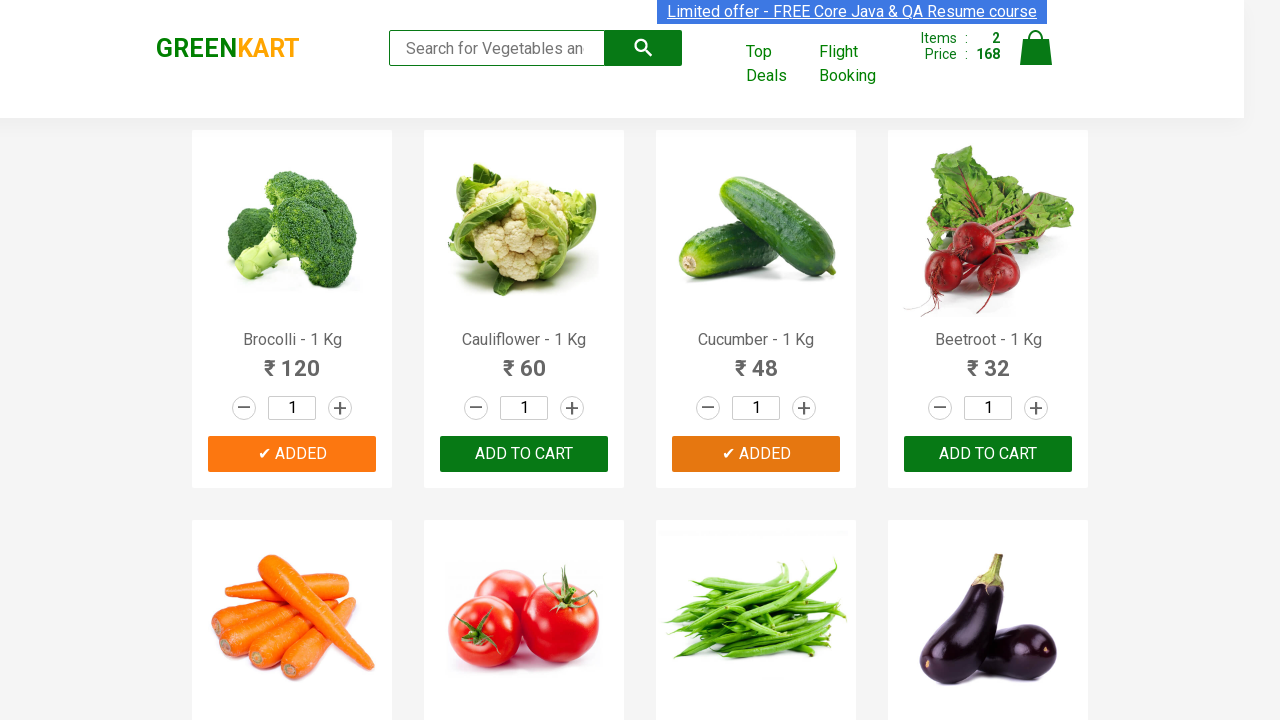

Added Beetroot to cart at (988, 454) on xpath=//div[@class='product-action']/button >> nth=3
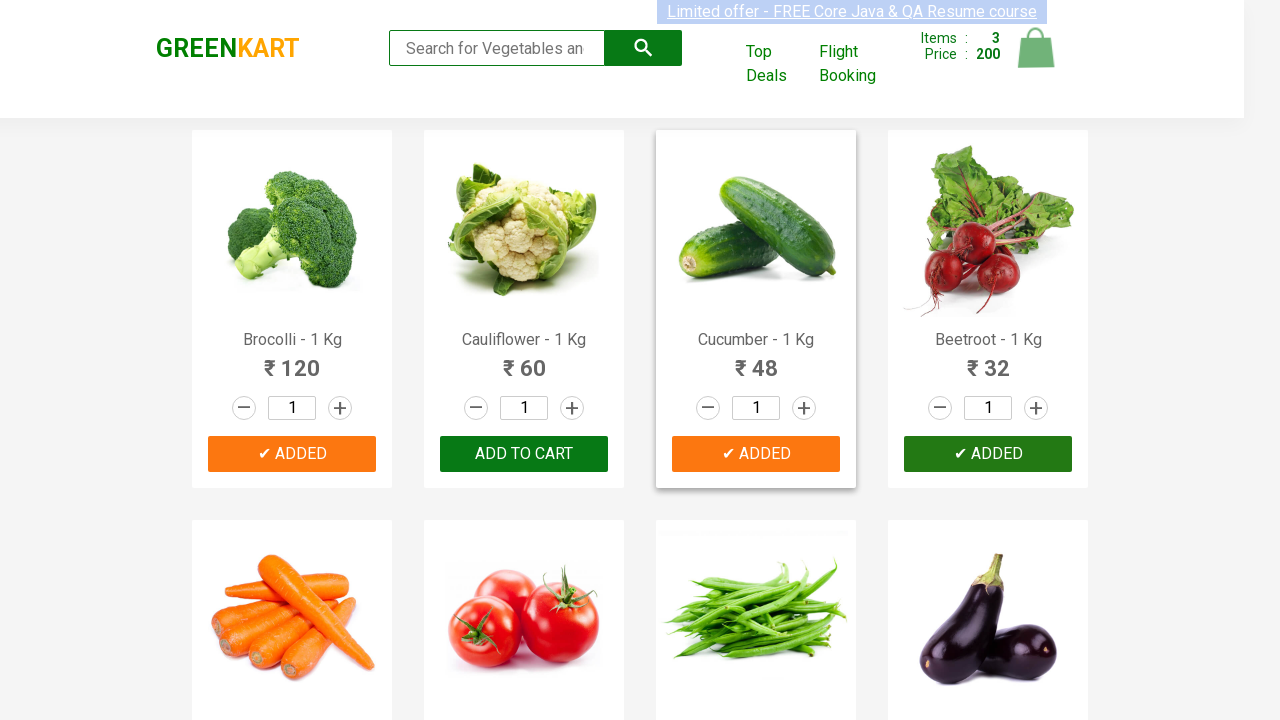

Clicked cart icon to view shopping cart at (1036, 48) on img[alt='Cart']
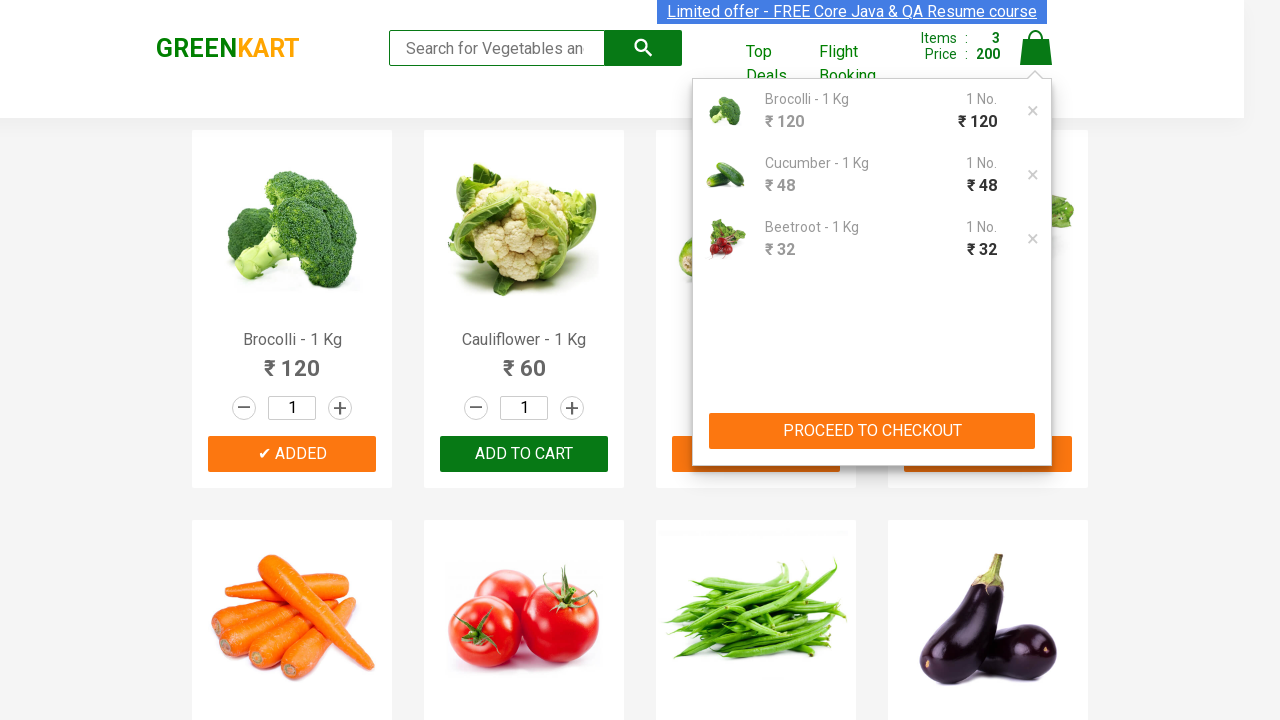

Clicked PROCEED TO CHECKOUT button at (872, 431) on xpath=//button[contains(text(),'PROCEED TO CHECKOUT')]
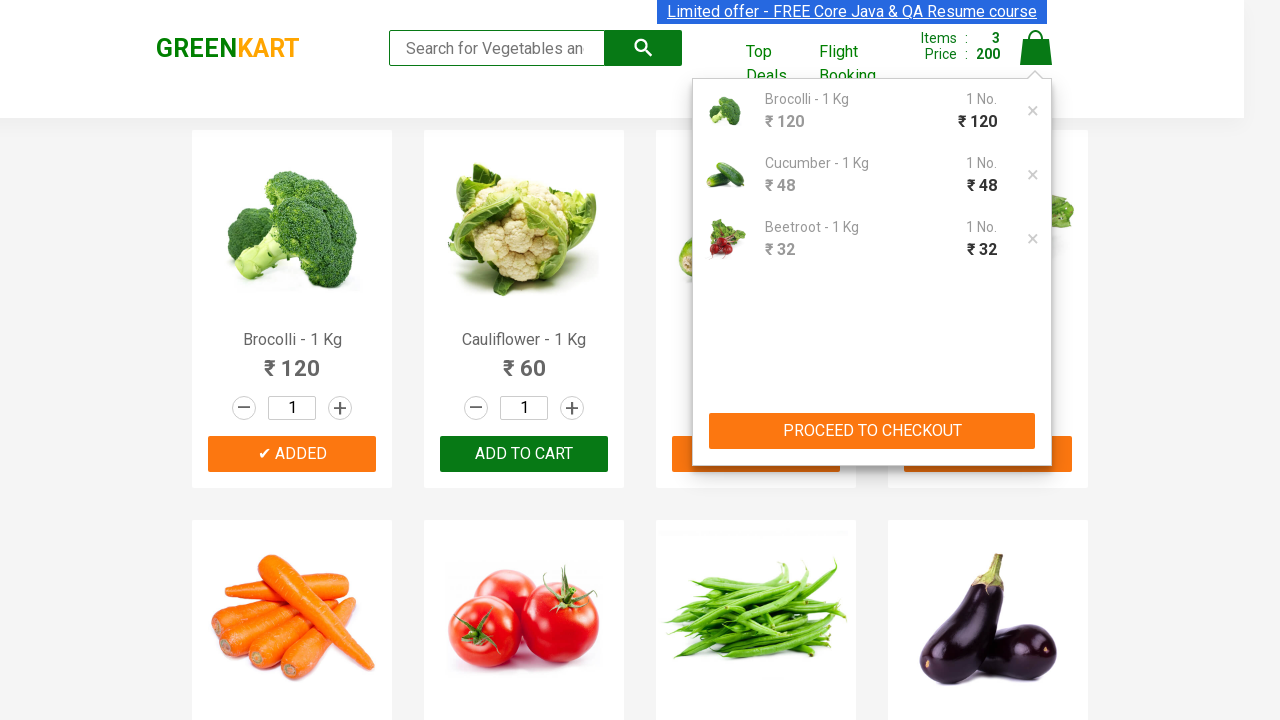

Promo code input field loaded
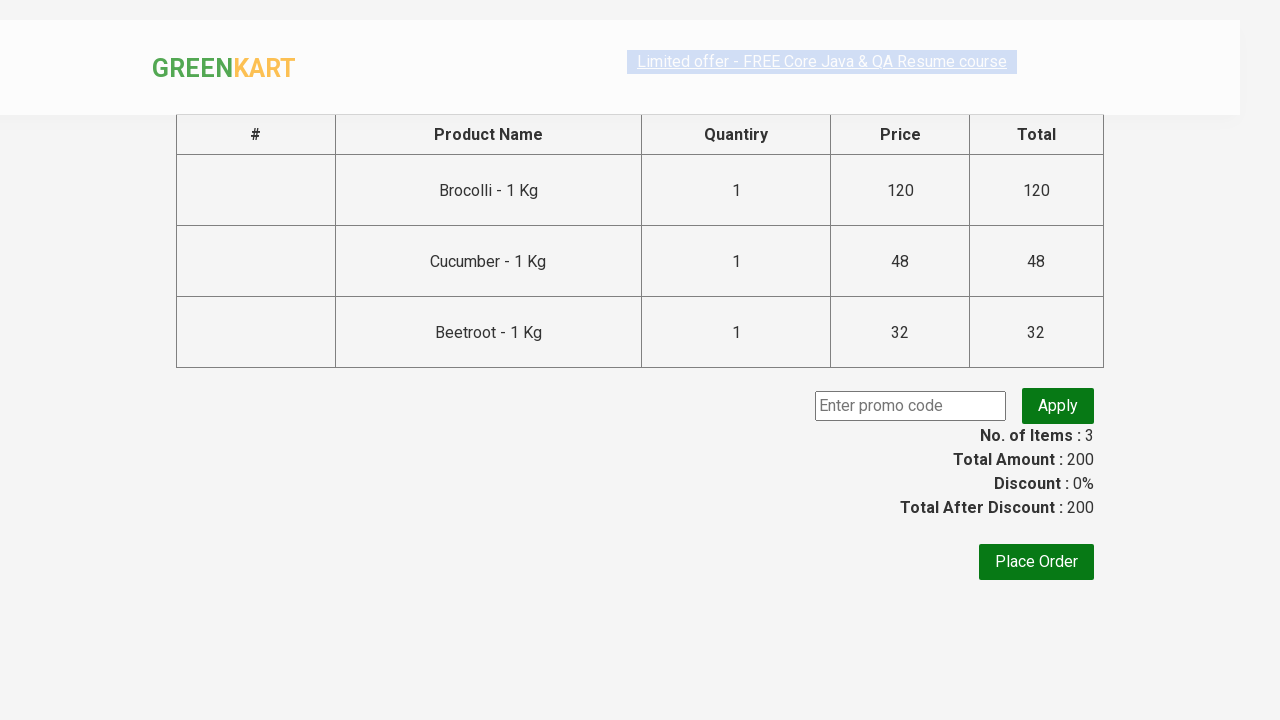

Entered promo code 'rahulshettyacademy' on input.promoCode
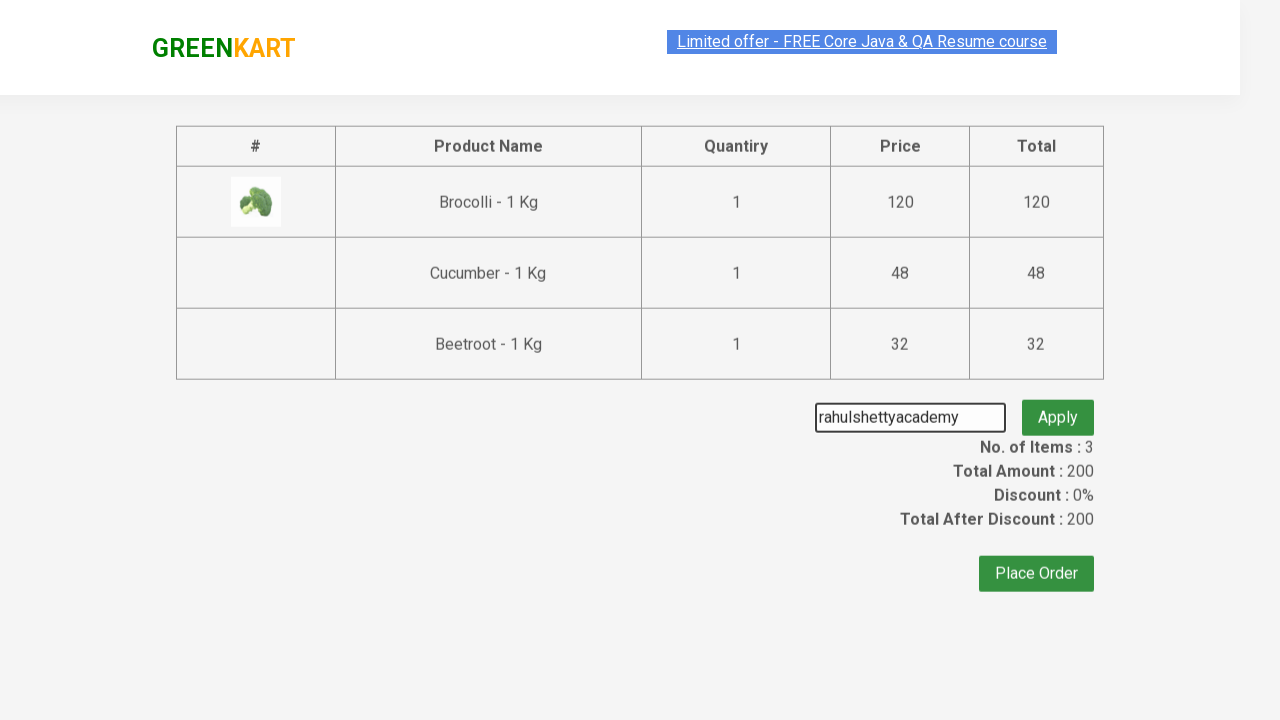

Clicked Apply button to apply promo code at (1058, 406) on button.promoBtn
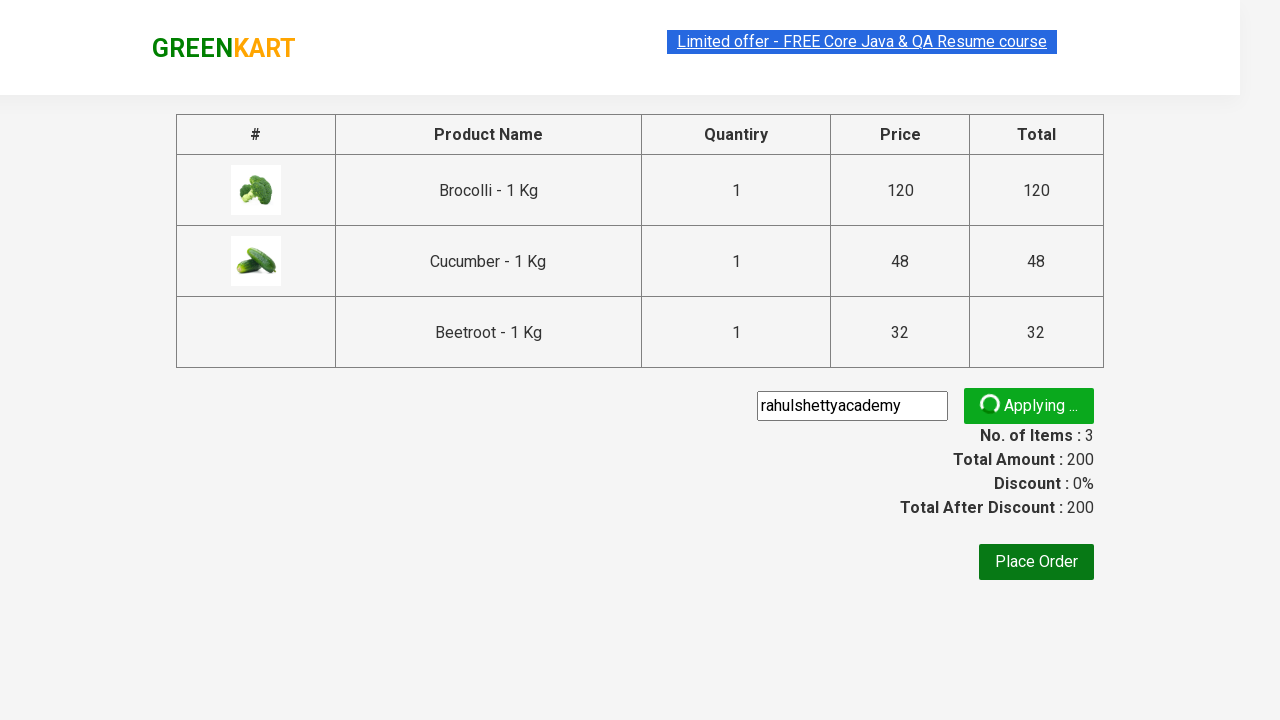

Promo code successfully applied and discount confirmed
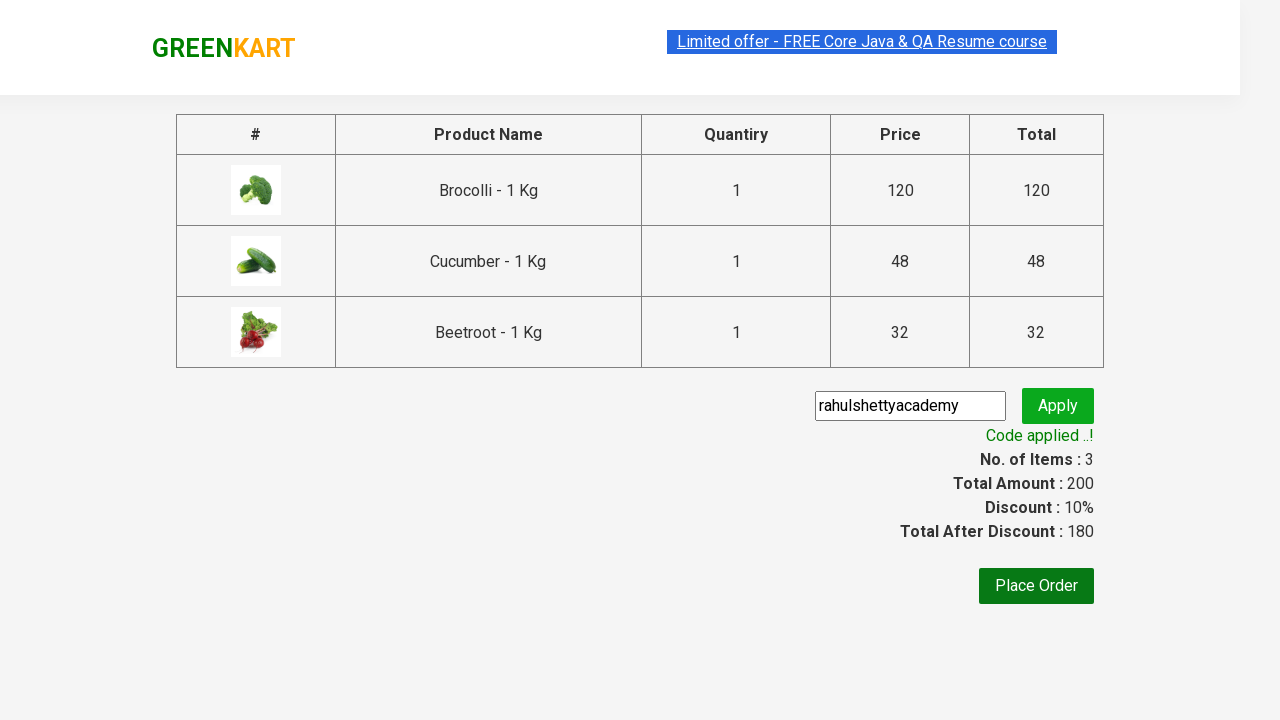

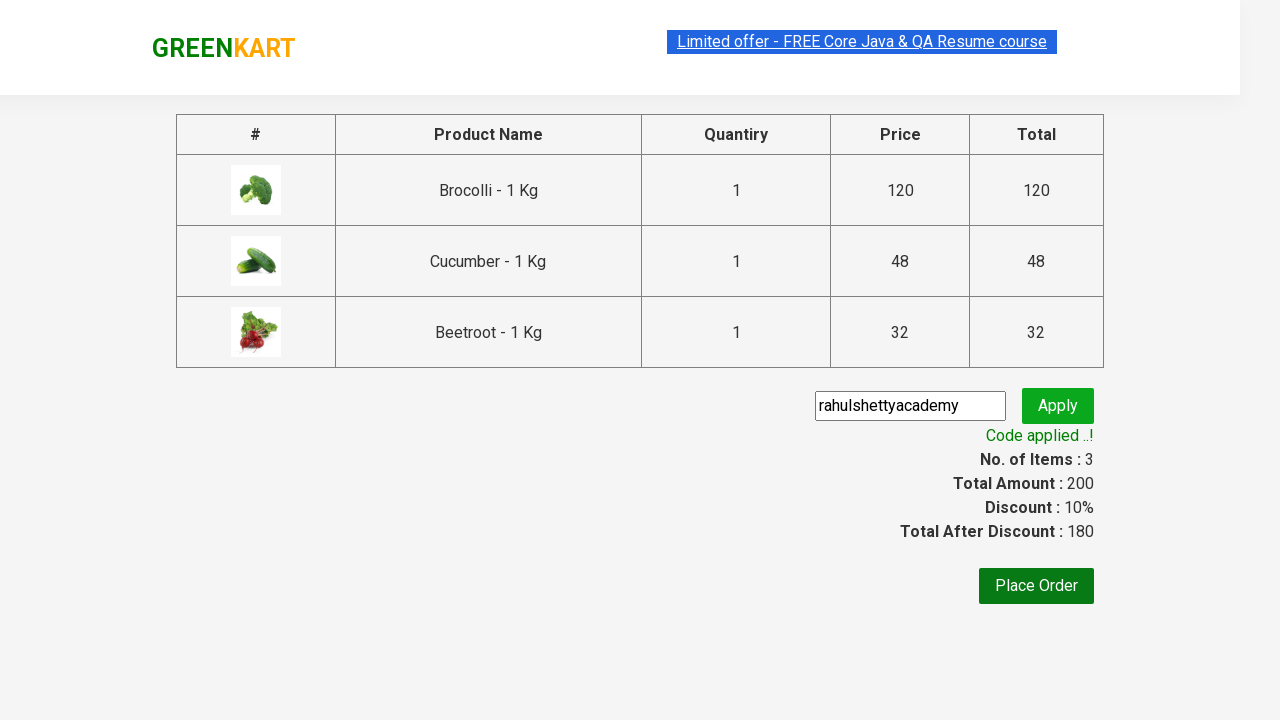